Tests form validation by clicking submit without filling fields, verifying validation colors appear, then progressively filling required fields and checking validation state changes from red to green.

Starting URL: https://demoqa.com/automation-practice-form

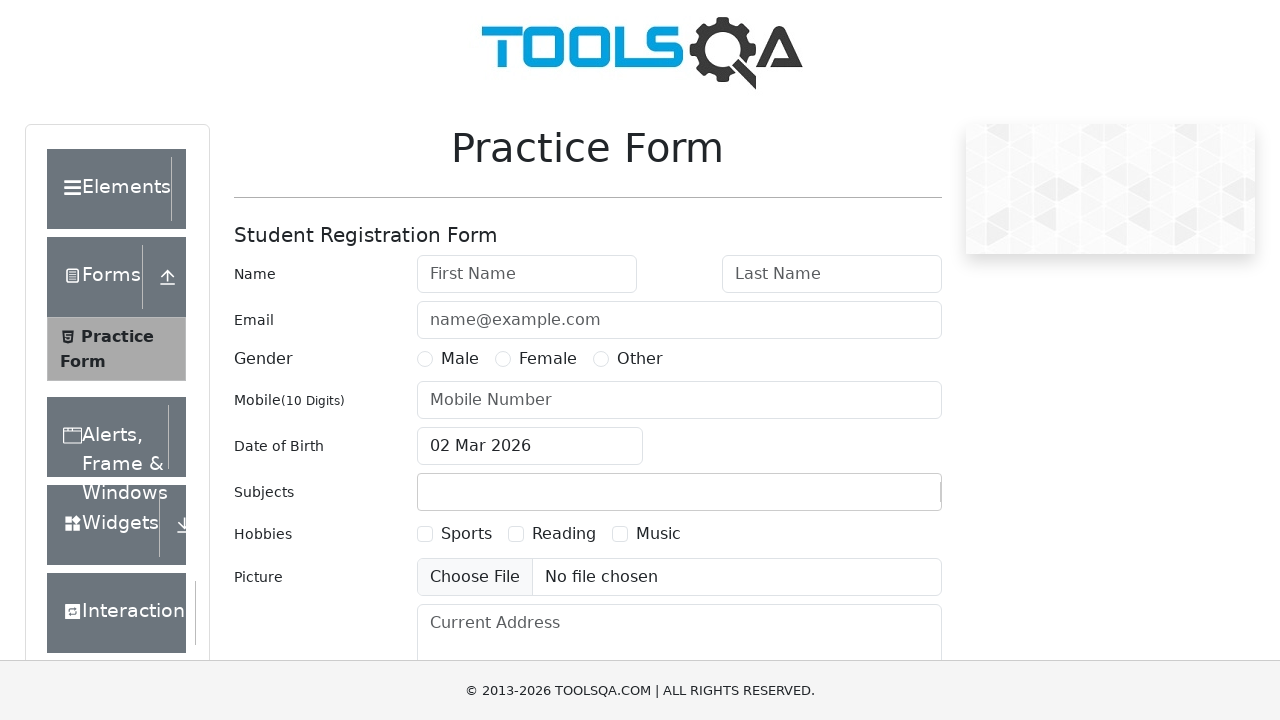

Clicked submit button to trigger form validation at (885, 499) on #submit
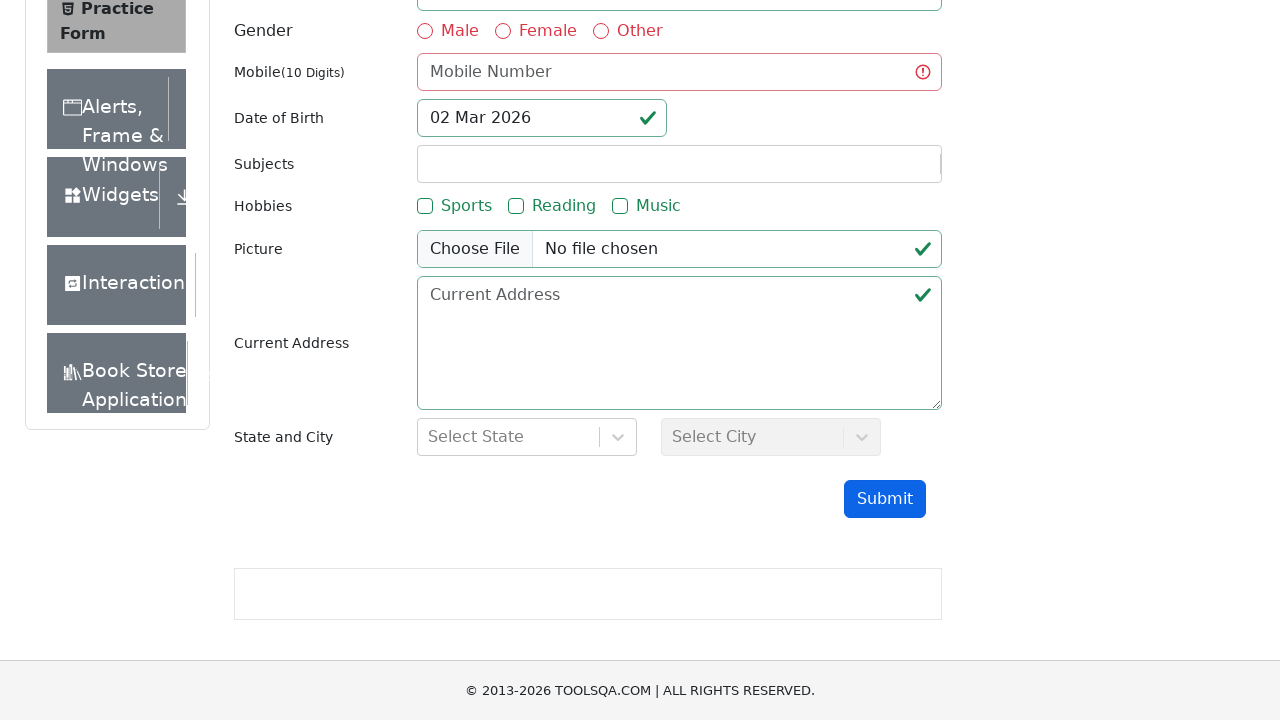

Filled first name field with 'Иван' on #firstName
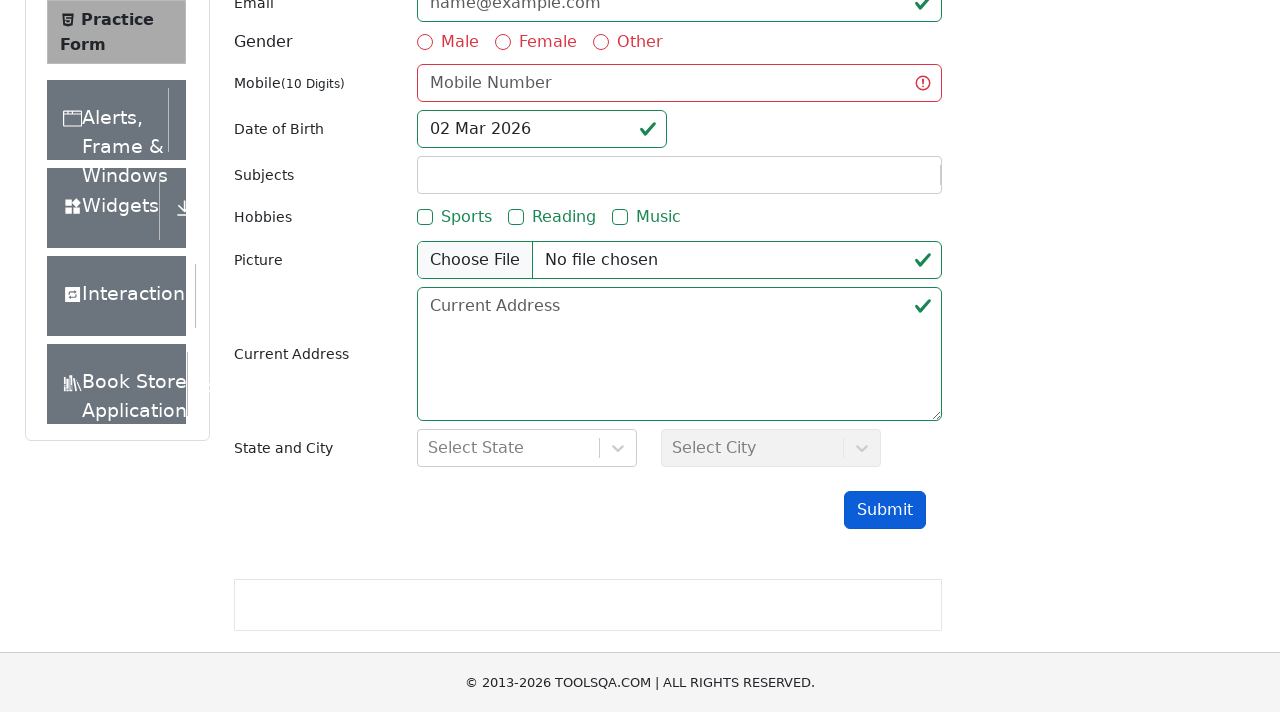

Filled last name field with 'Иванов' on #lastName
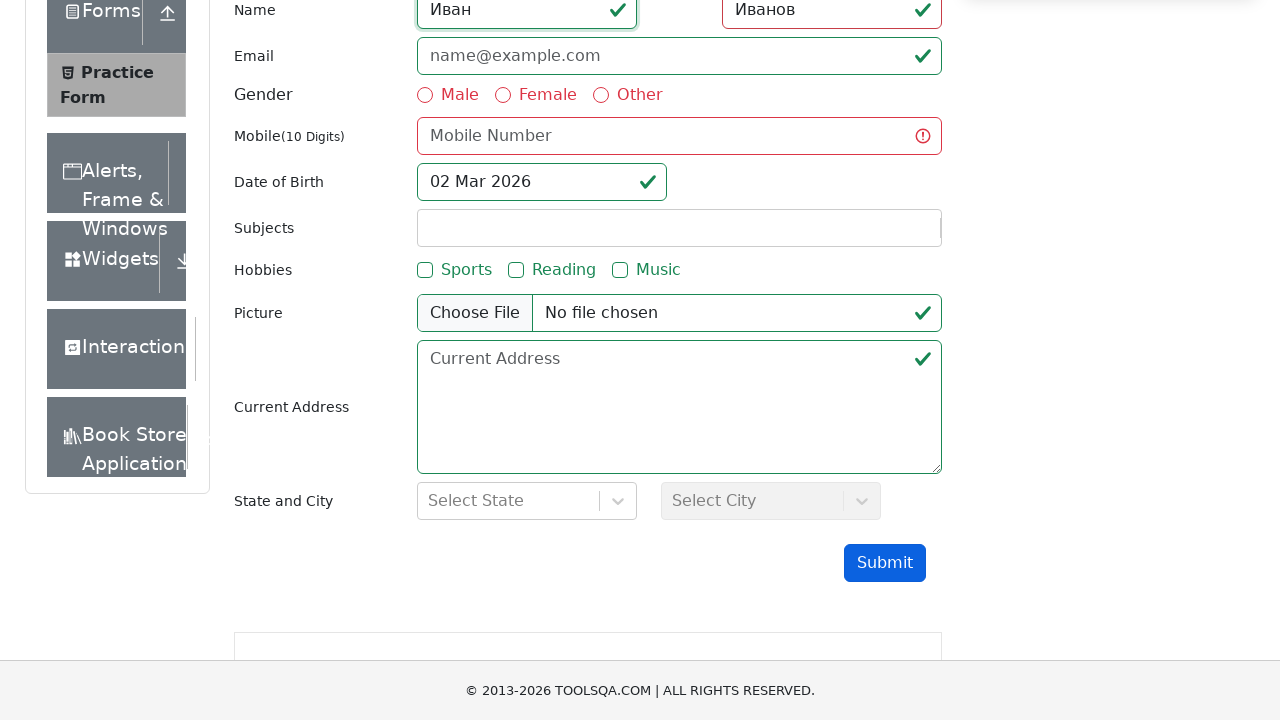

Filled email field with invalid email 'tsd' on #userEmail
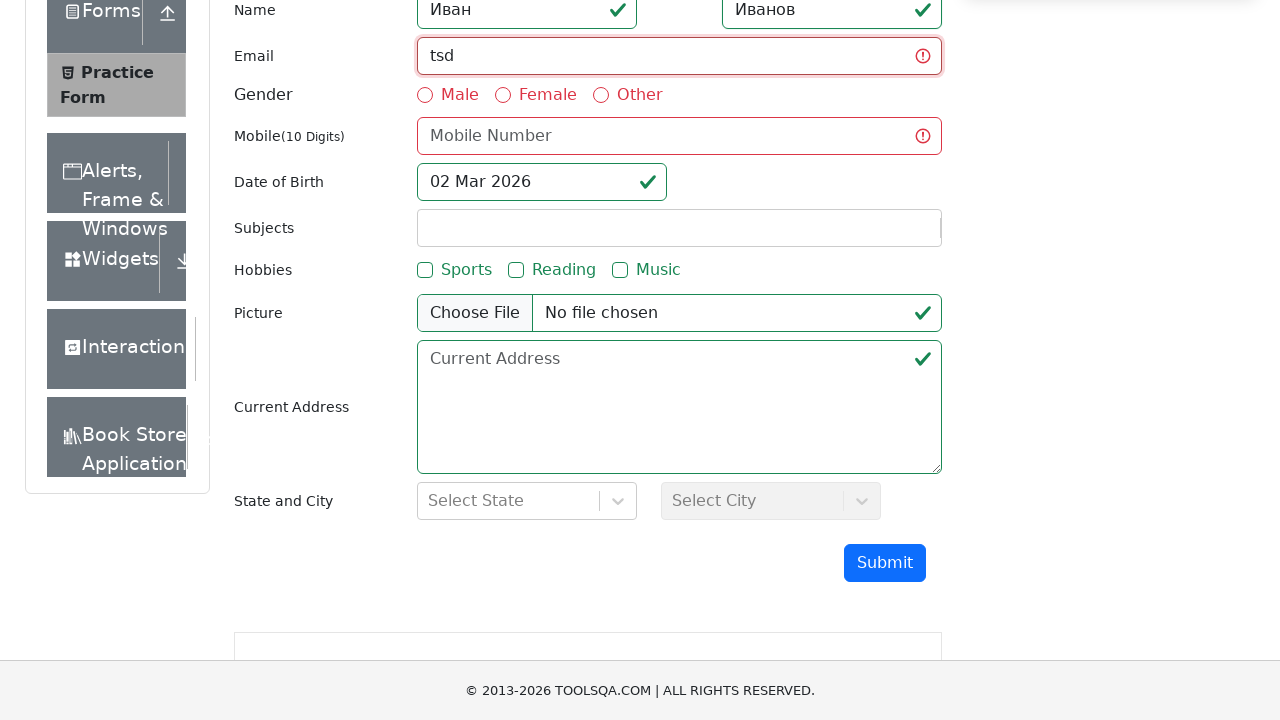

Cleared email field on #userEmail
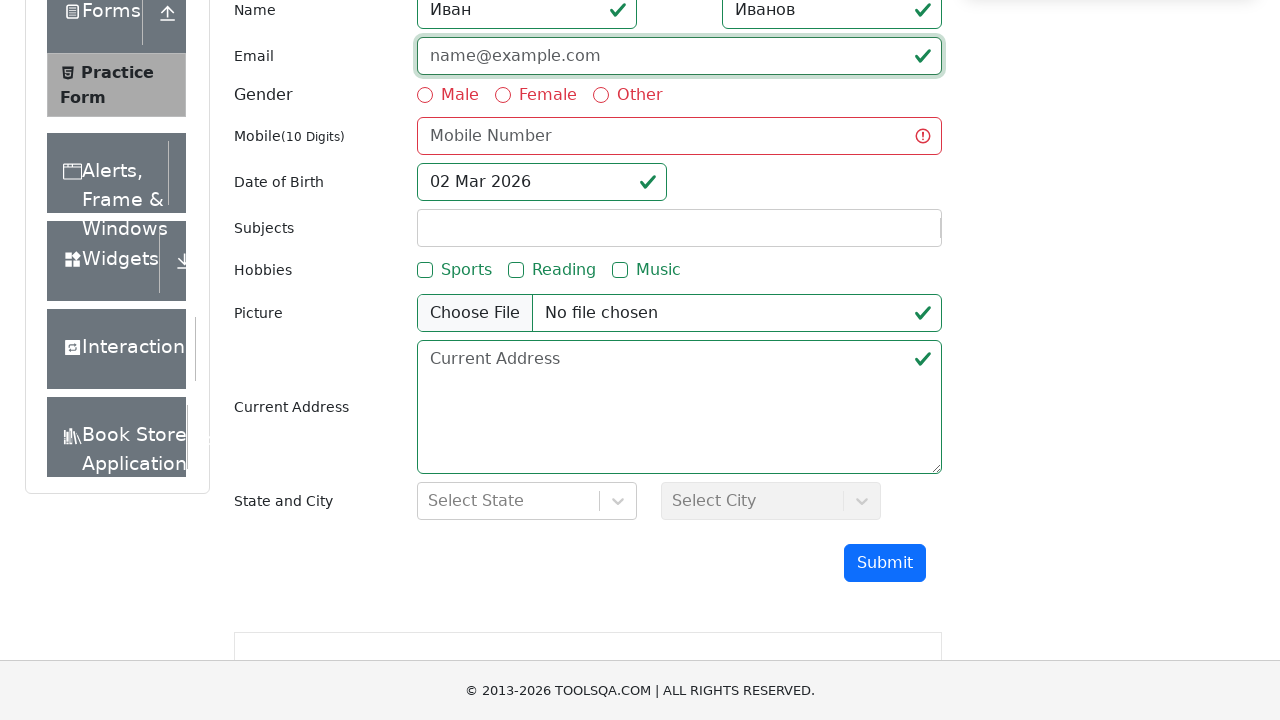

Filled email field with valid email 'test@mail.ru' on #userEmail
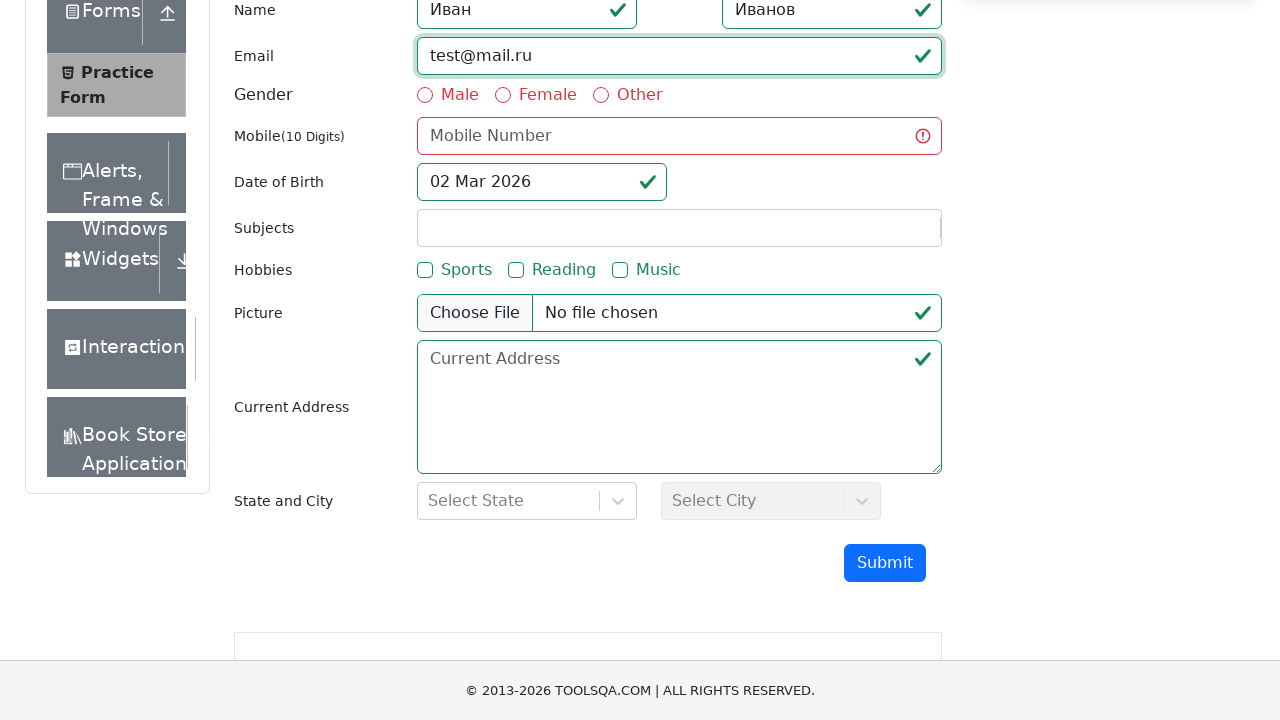

Selected Male gender option at (460, 95) on label[for='gender-radio-1']
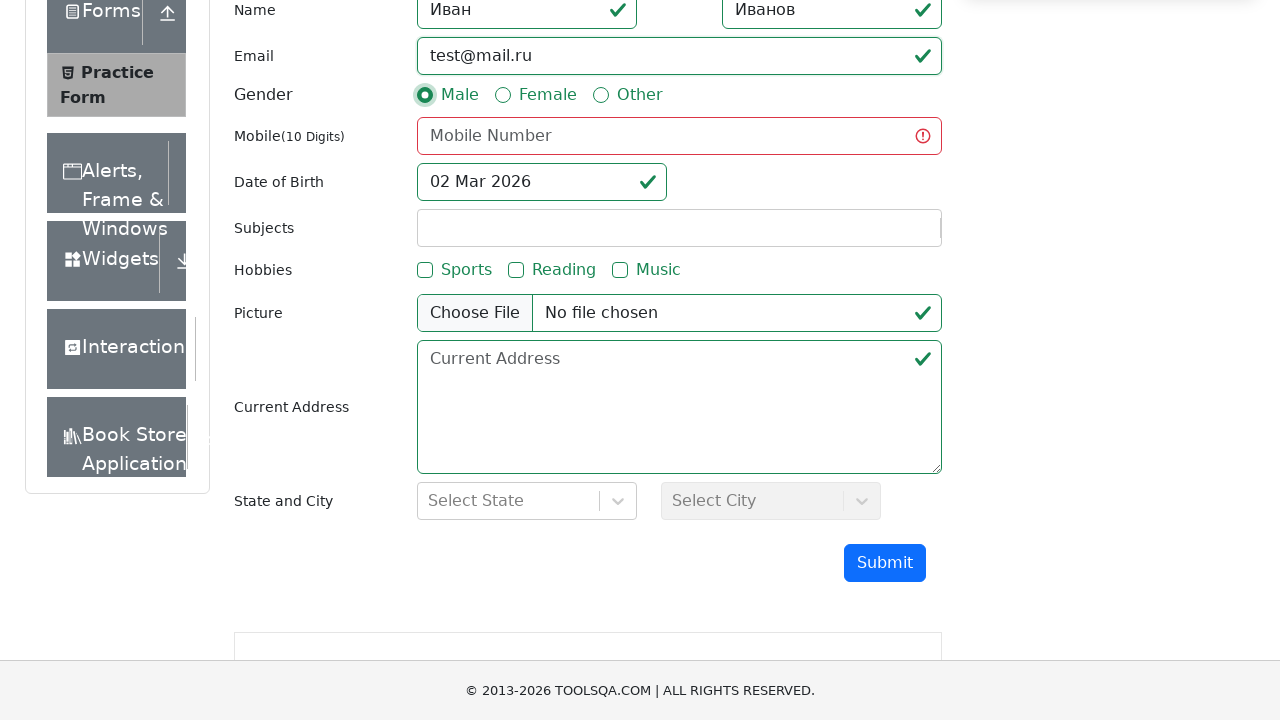

Filled phone number field with '2323232323' on #userNumber
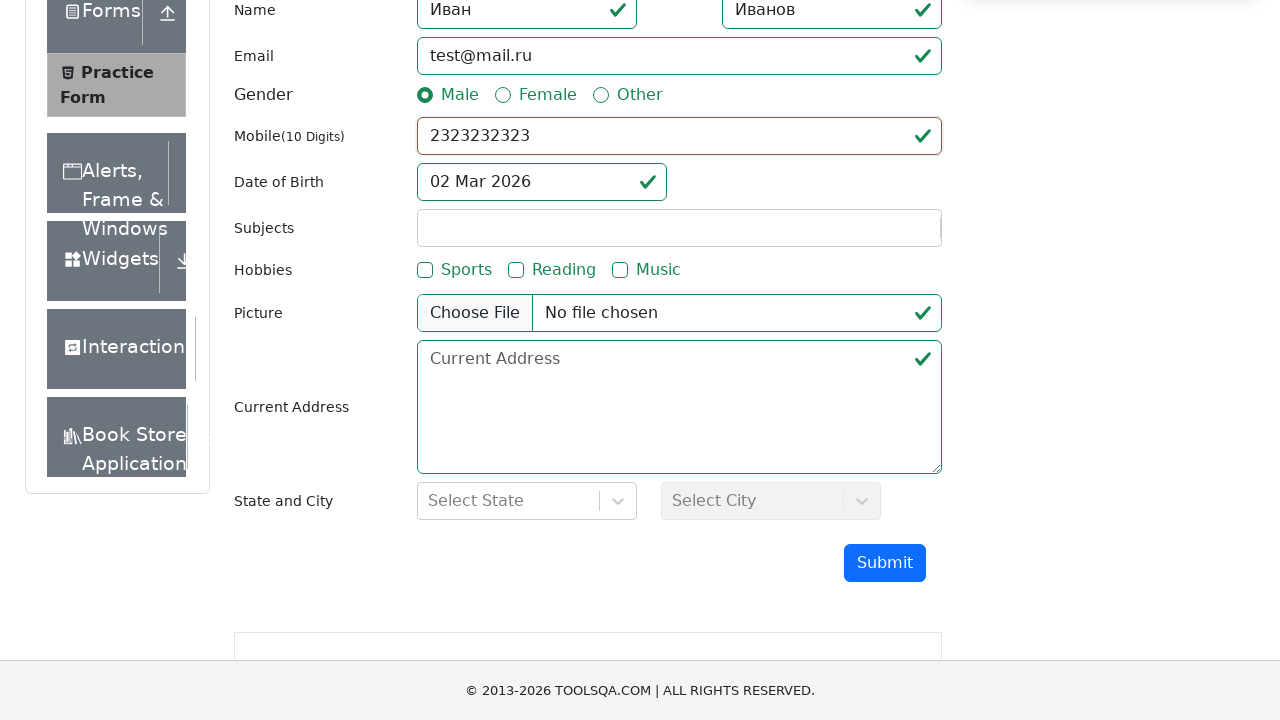

Opened date picker at (542, 182) on #dateOfBirthInput
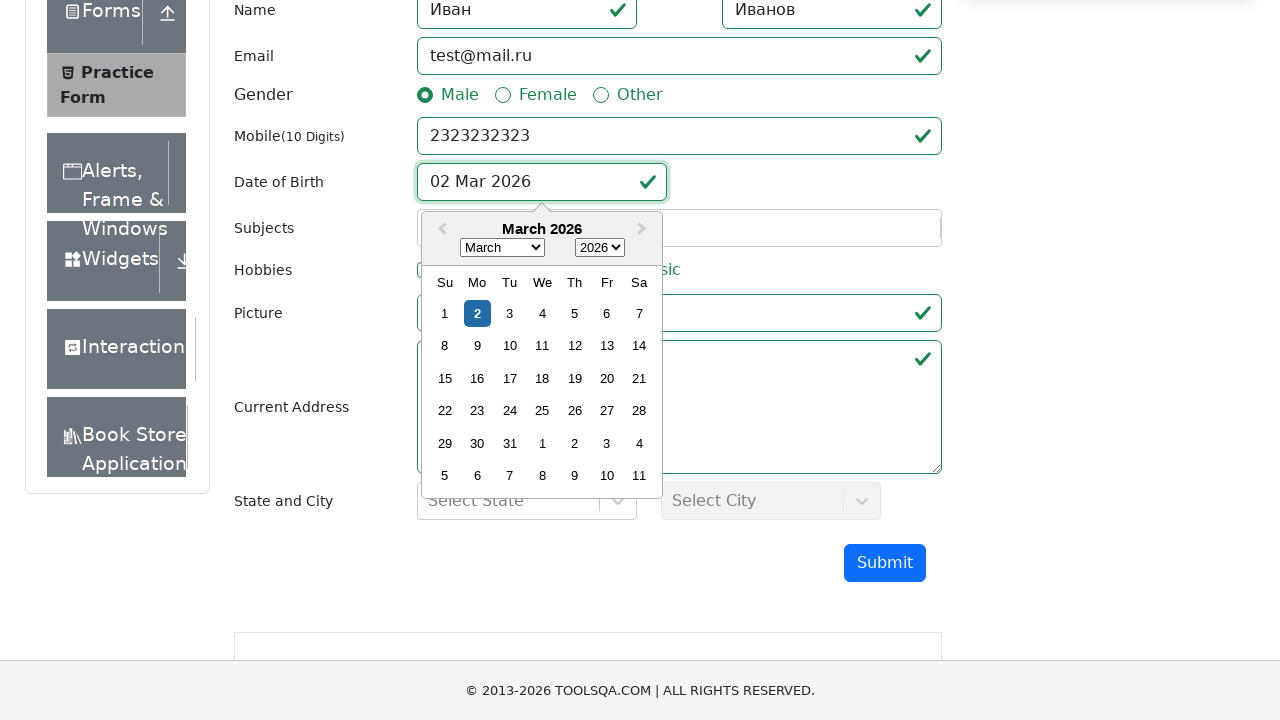

Selected day 22 from date picker at (445, 411) on .react-datepicker__day--022:not(.react-datepicker__day--outside-month)
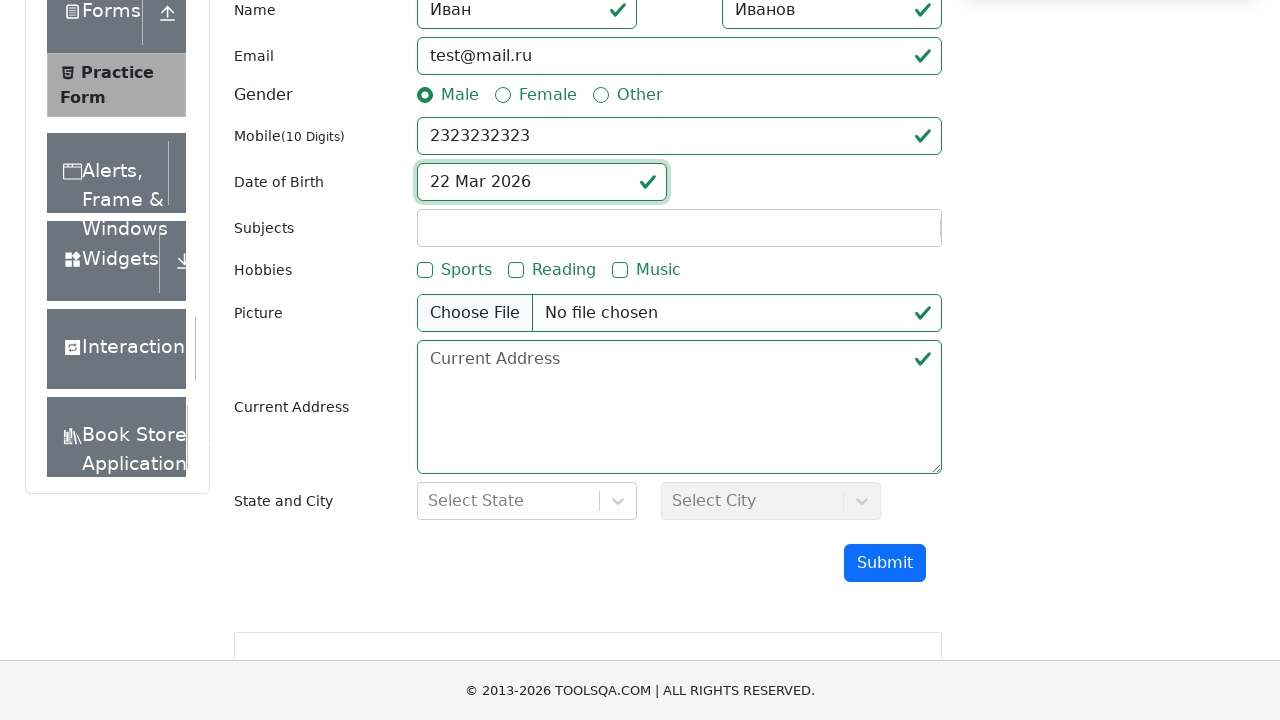

Selected Sports hobby checkbox at (466, 270) on label[for='hobbies-checkbox-1']
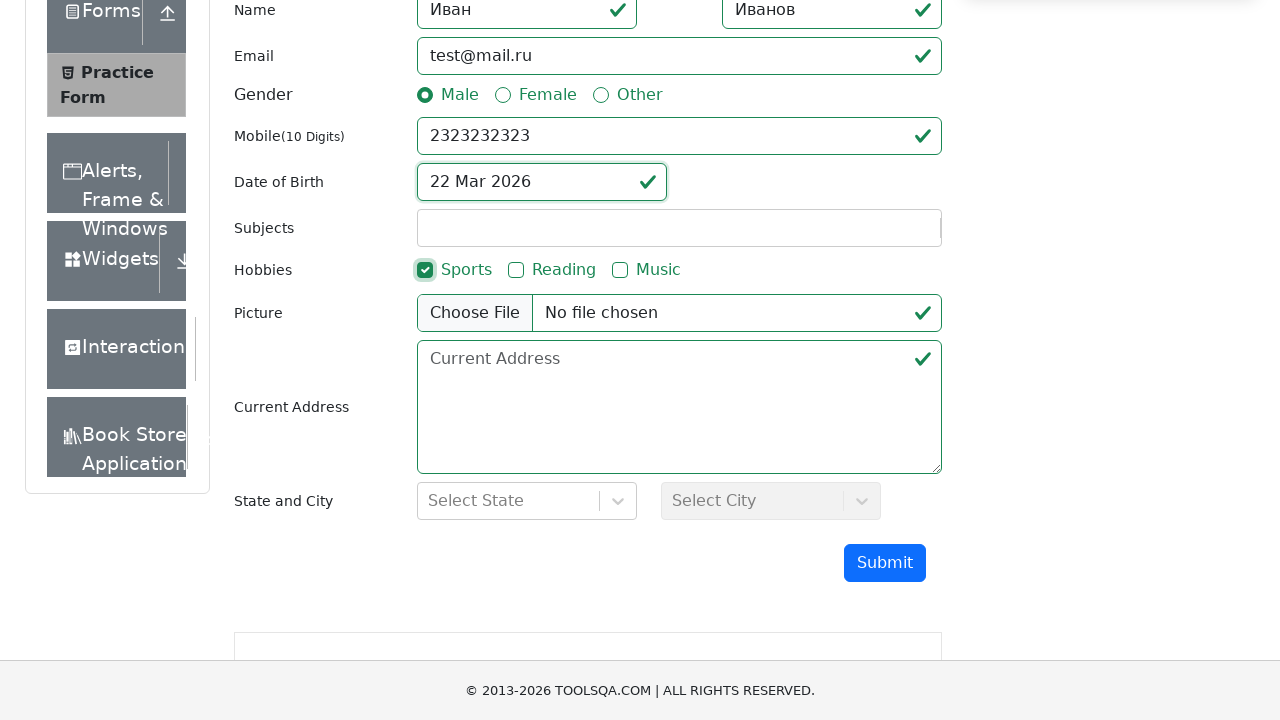

Filled current address field on #currentAddress
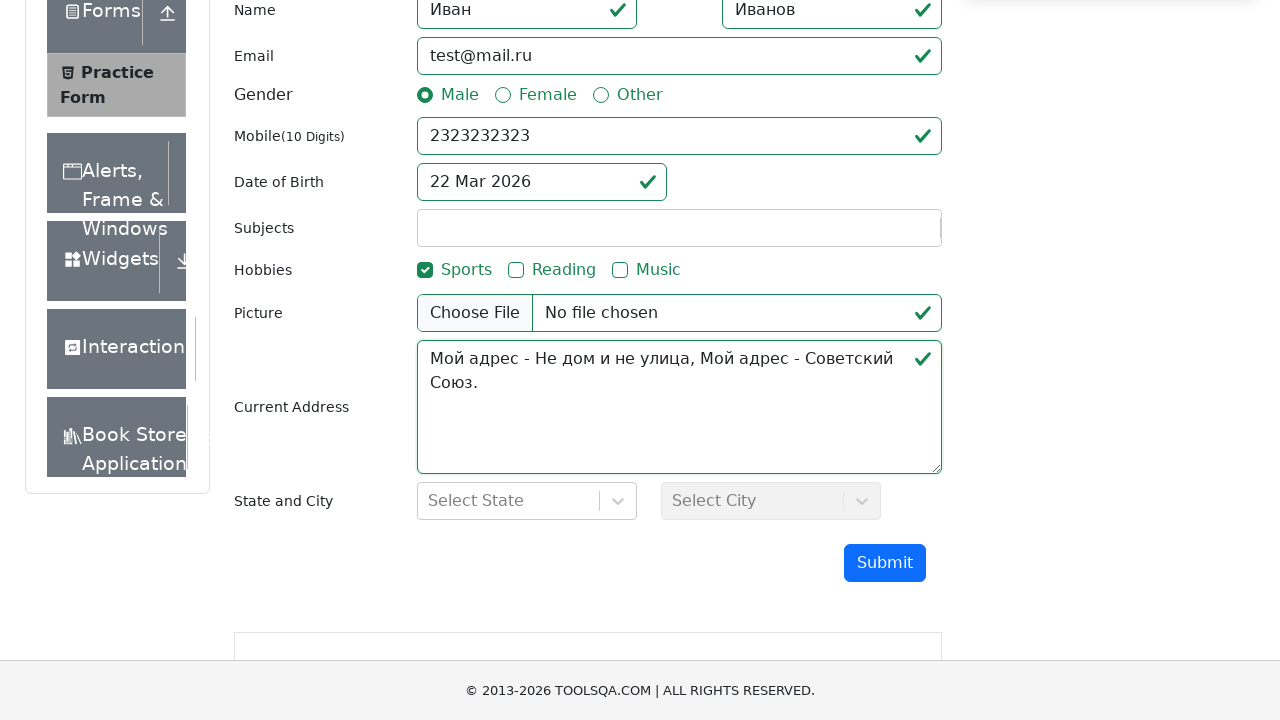

Clicked submit button to submit the form at (885, 563) on #submit
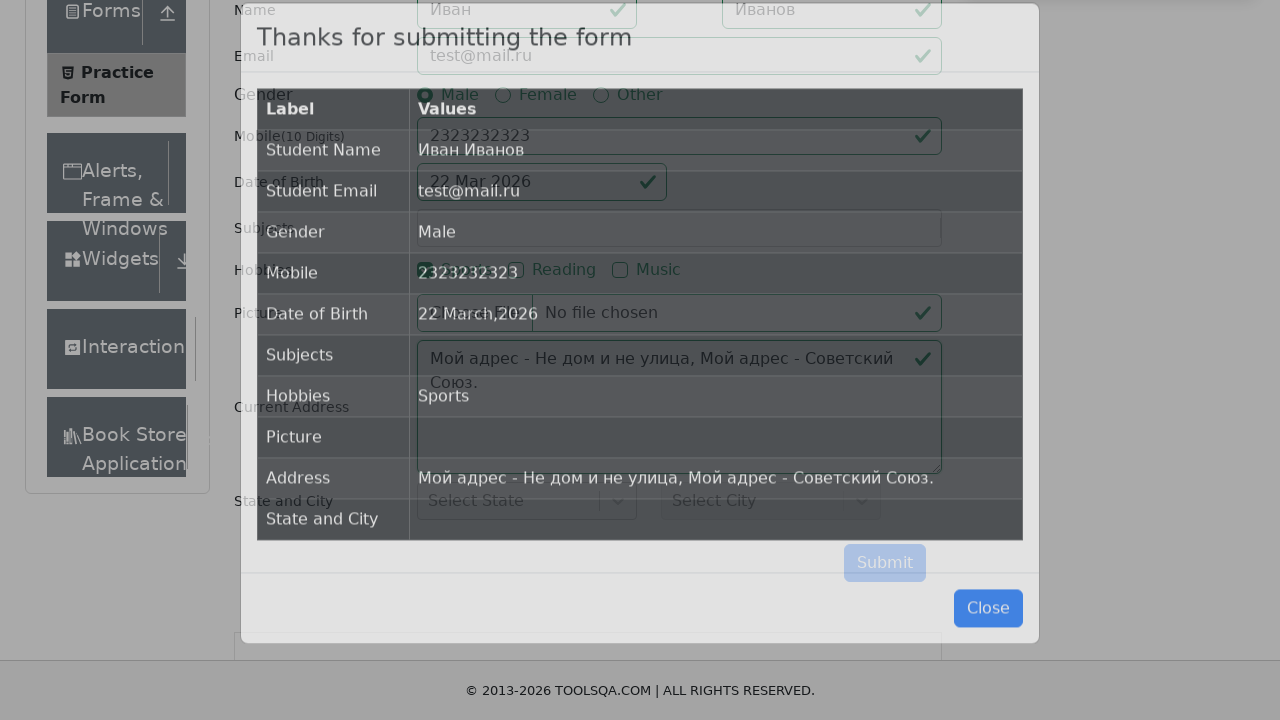

Form submission popup appeared
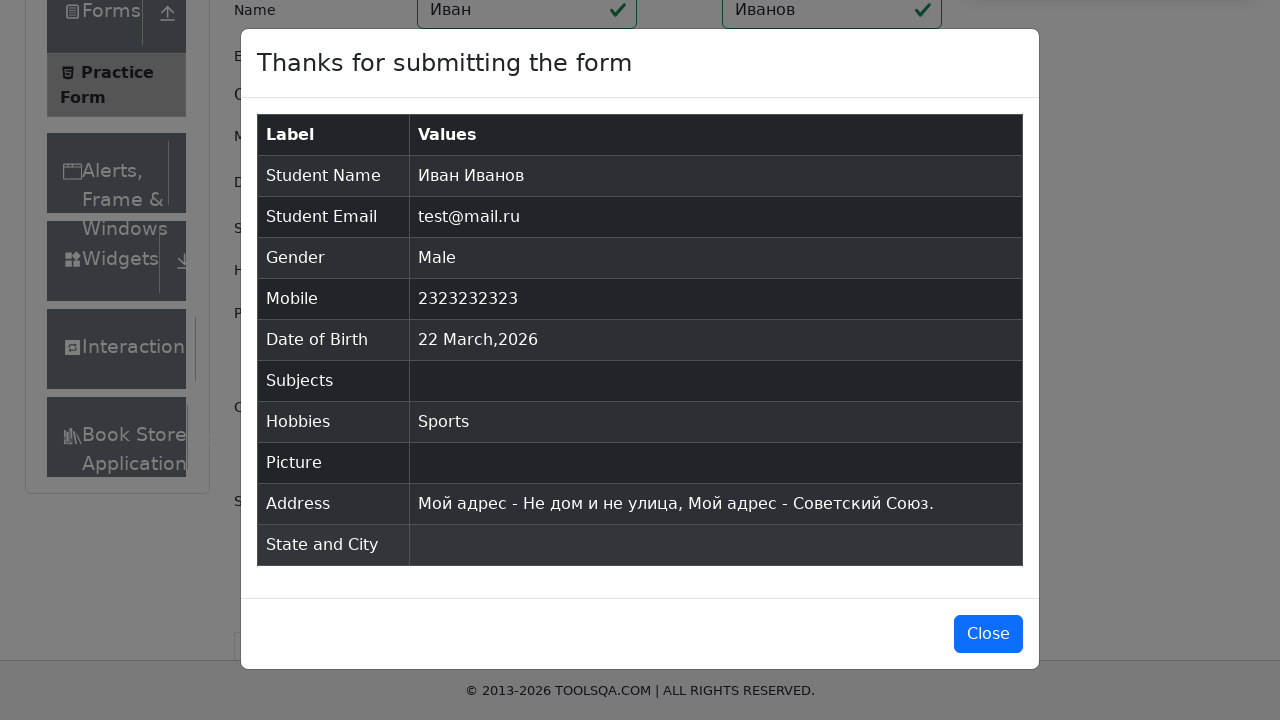

Closed the submission confirmation popup at (988, 634) on #closeLargeModal
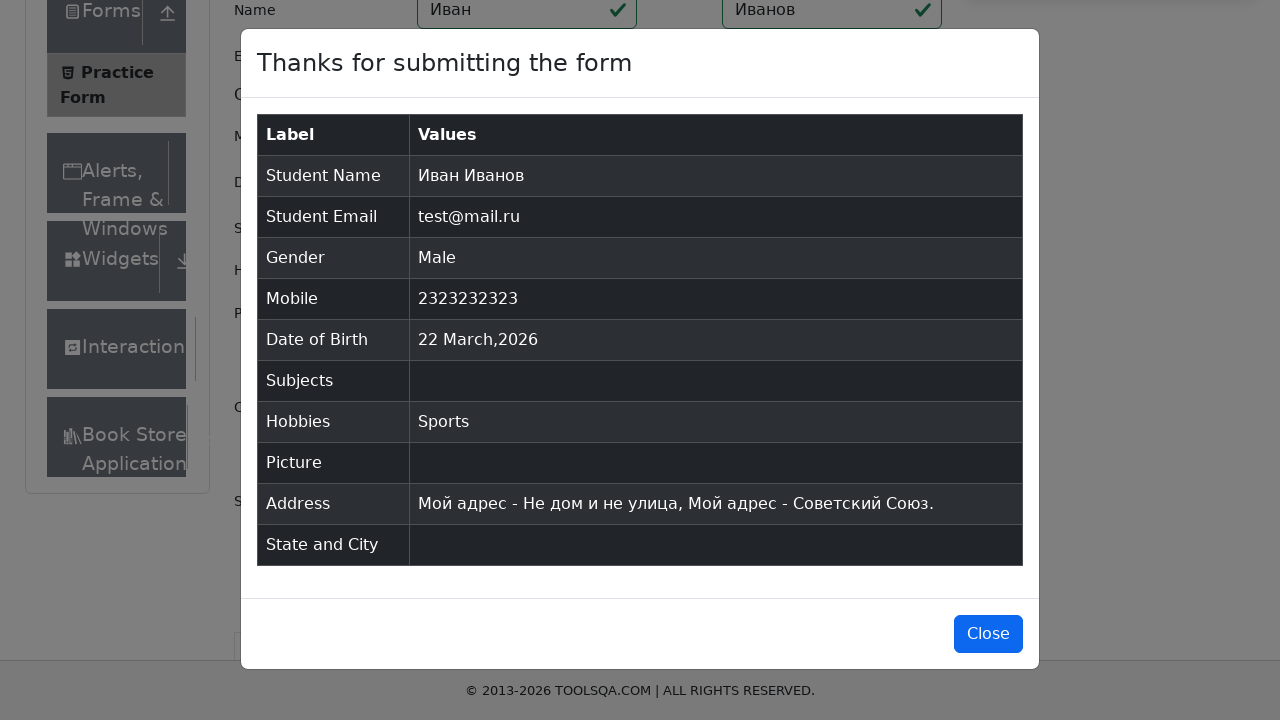

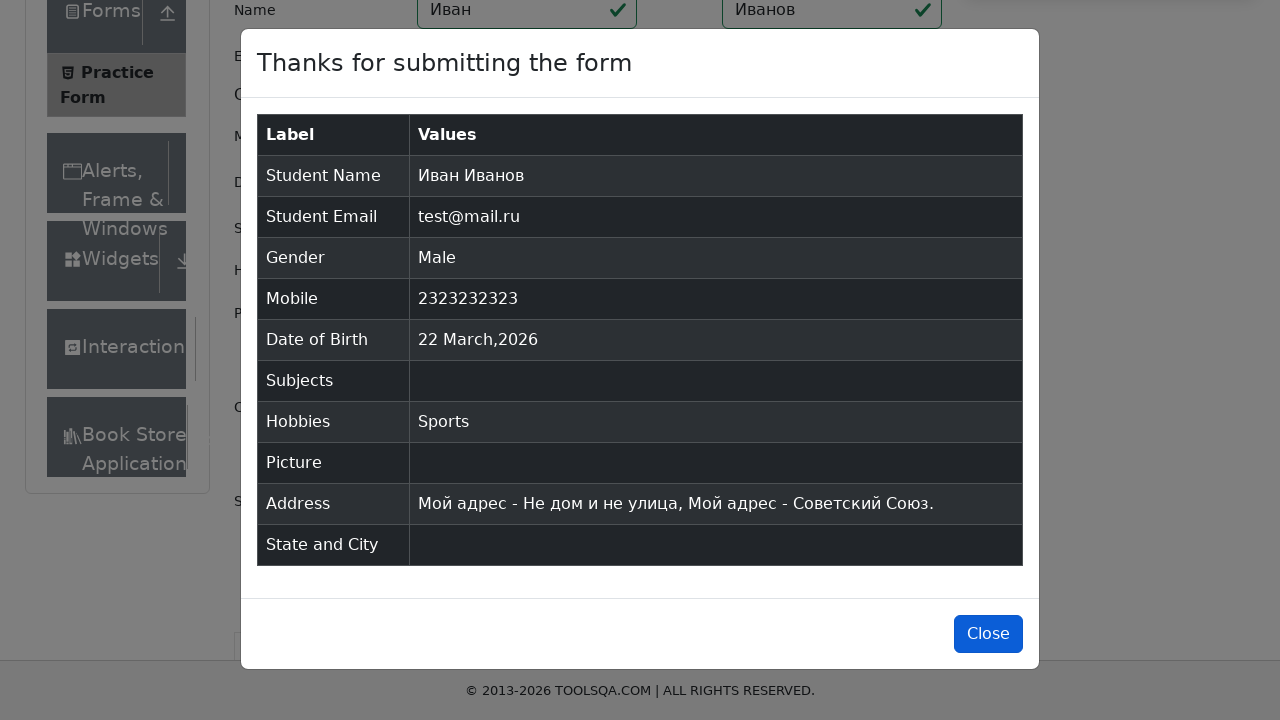